Navigates to a Guru99 automation testing interview questions page and clicks a download button to initiate a file download.

Starting URL: https://www.guru99.com/automation-testing-interview-questions.html

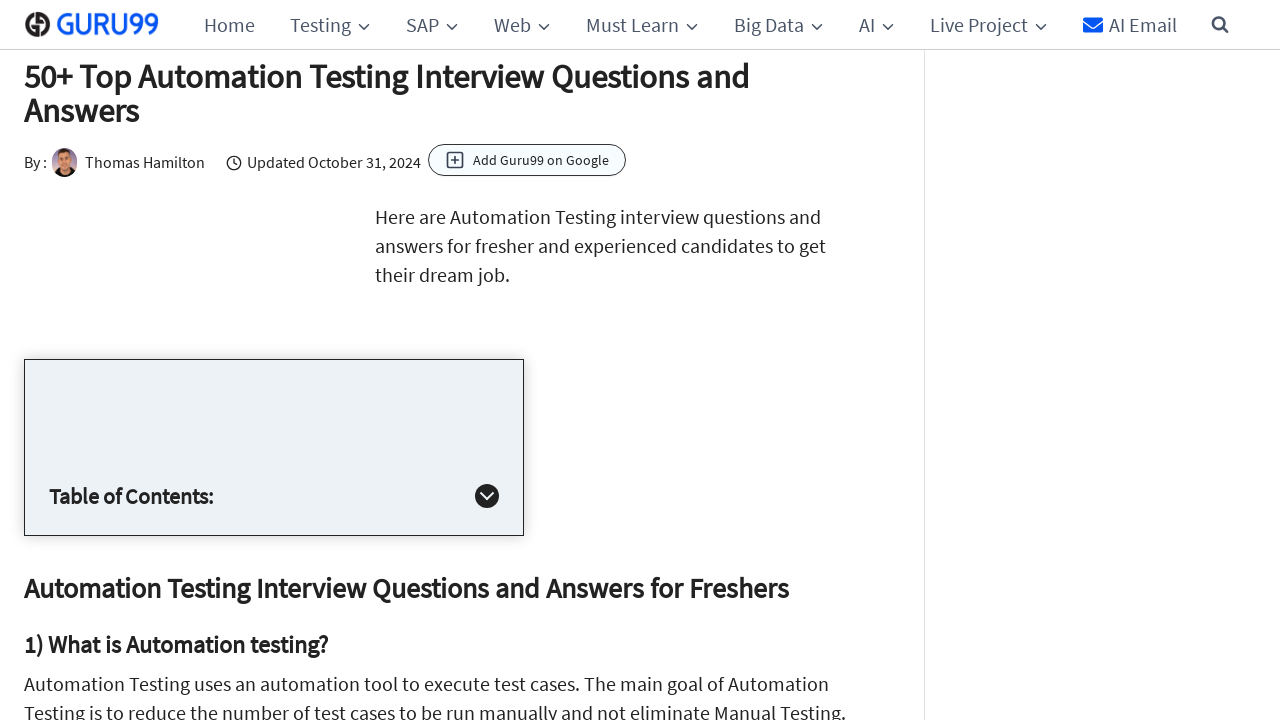

Navigated to Guru99 automation testing interview questions page
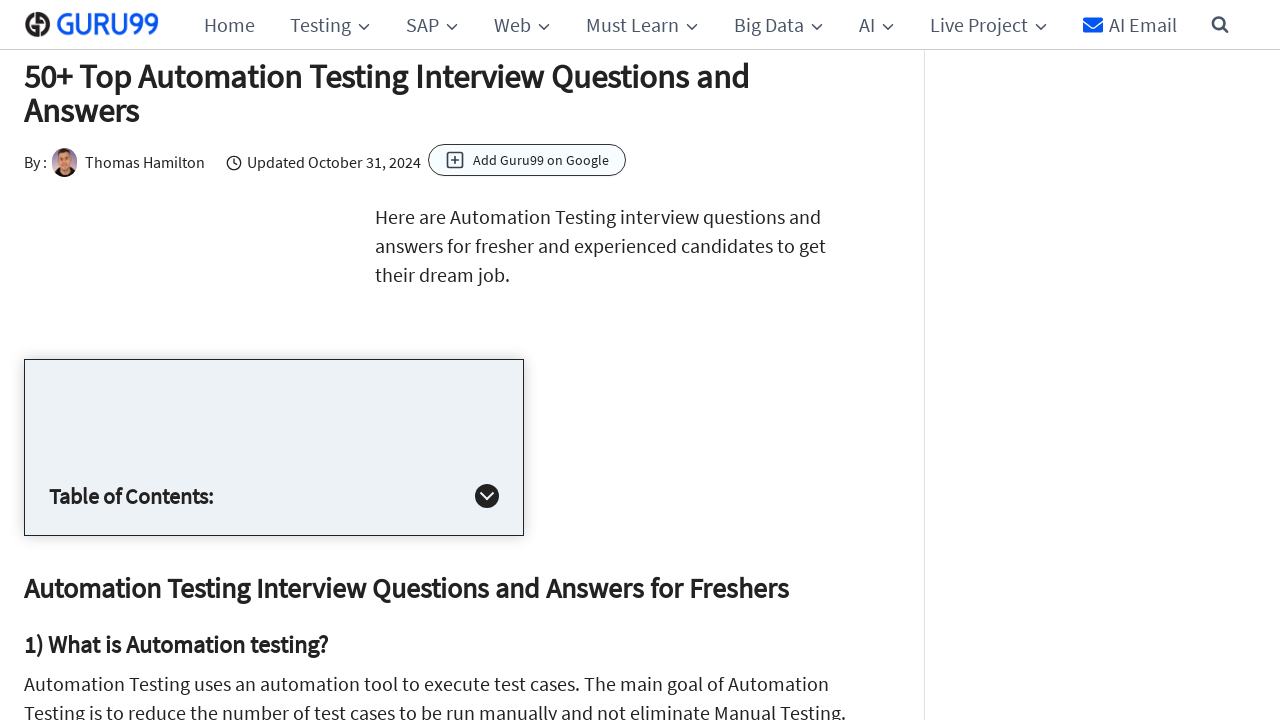

Clicked download button to initiate file download at (439, 360) on a.button
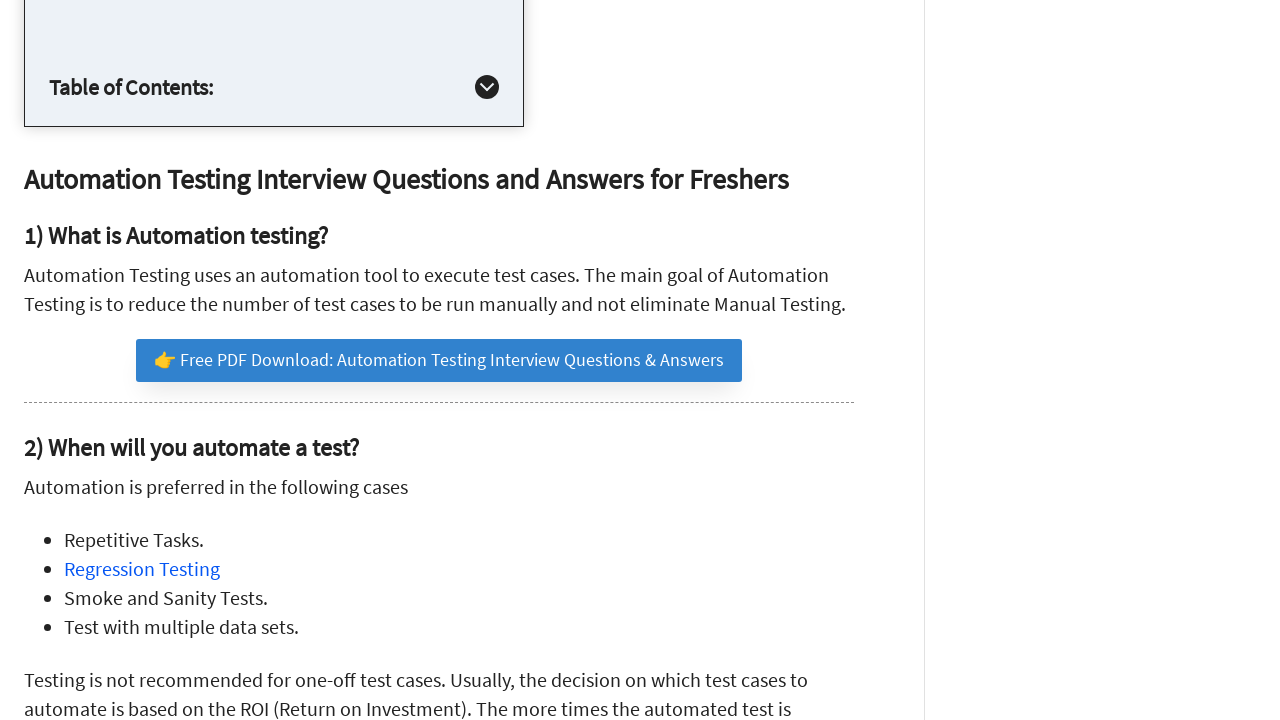

Waited 2 seconds for download to initiate
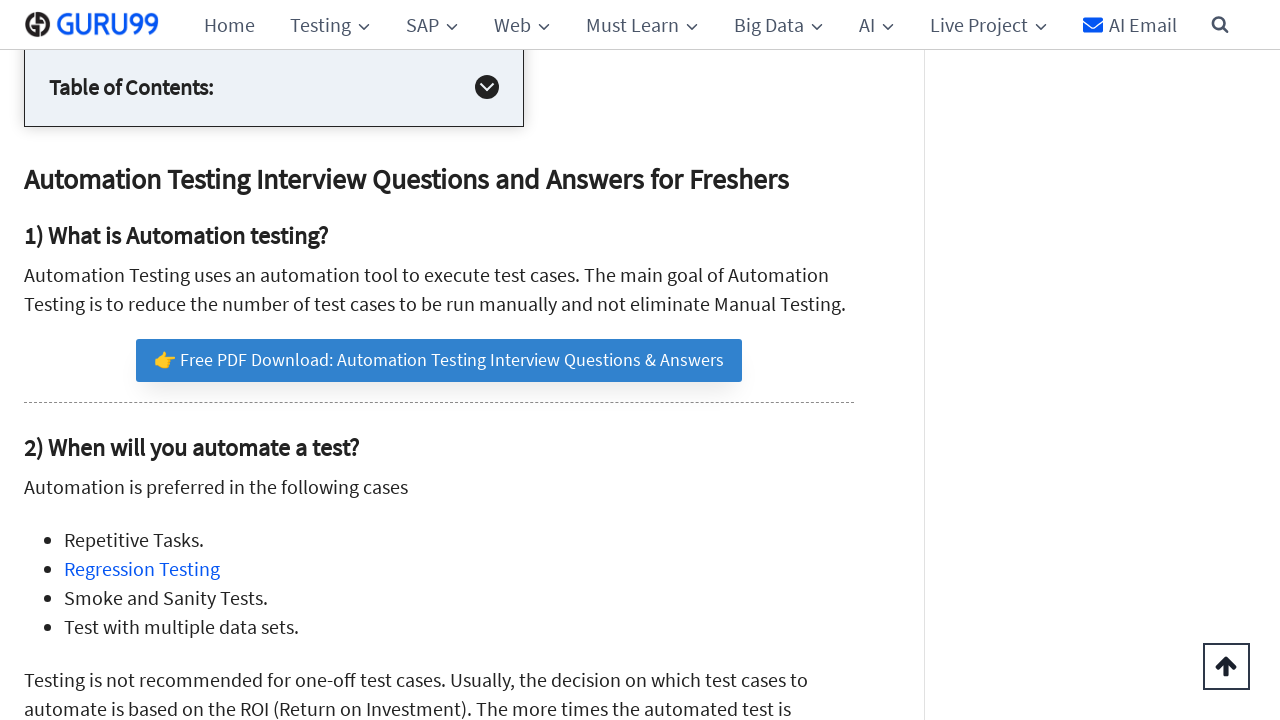

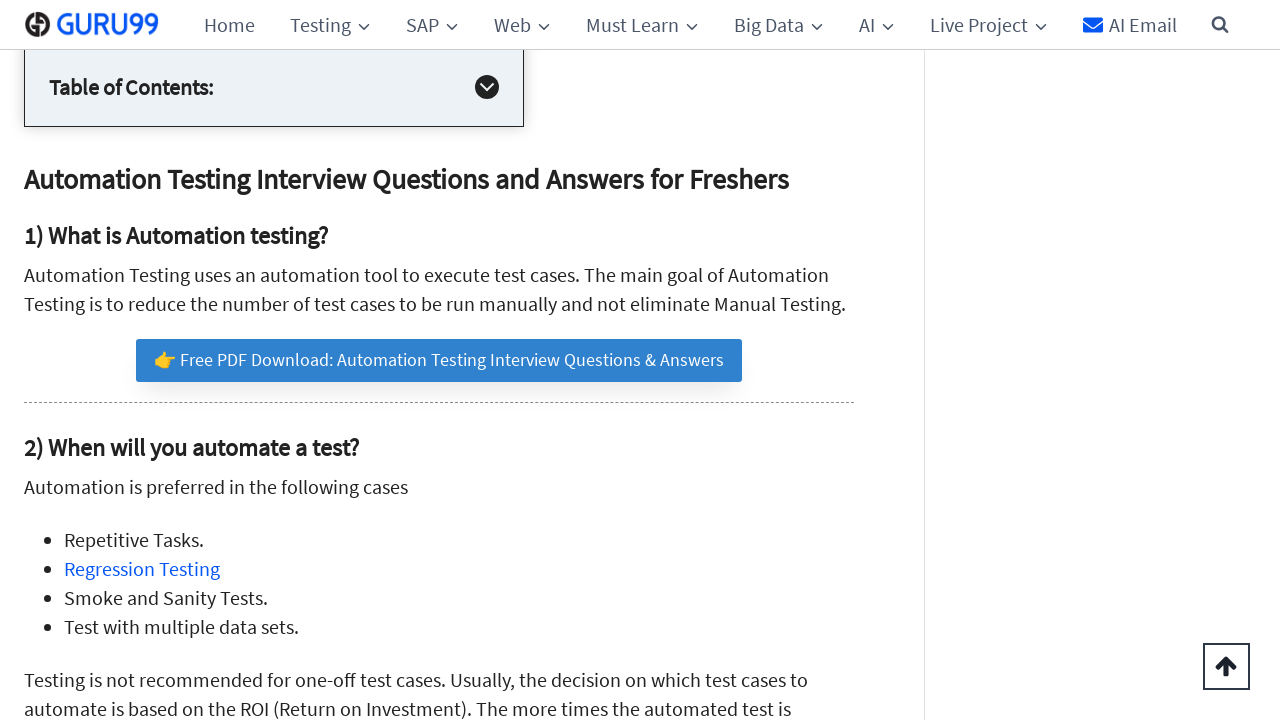